Tests JavaScript alert and confirm dialog handling by entering a name, triggering an alert, accepting it, then triggering a confirm dialog and dismissing it

Starting URL: https://rahulshettyacademy.com/AutomationPractice/

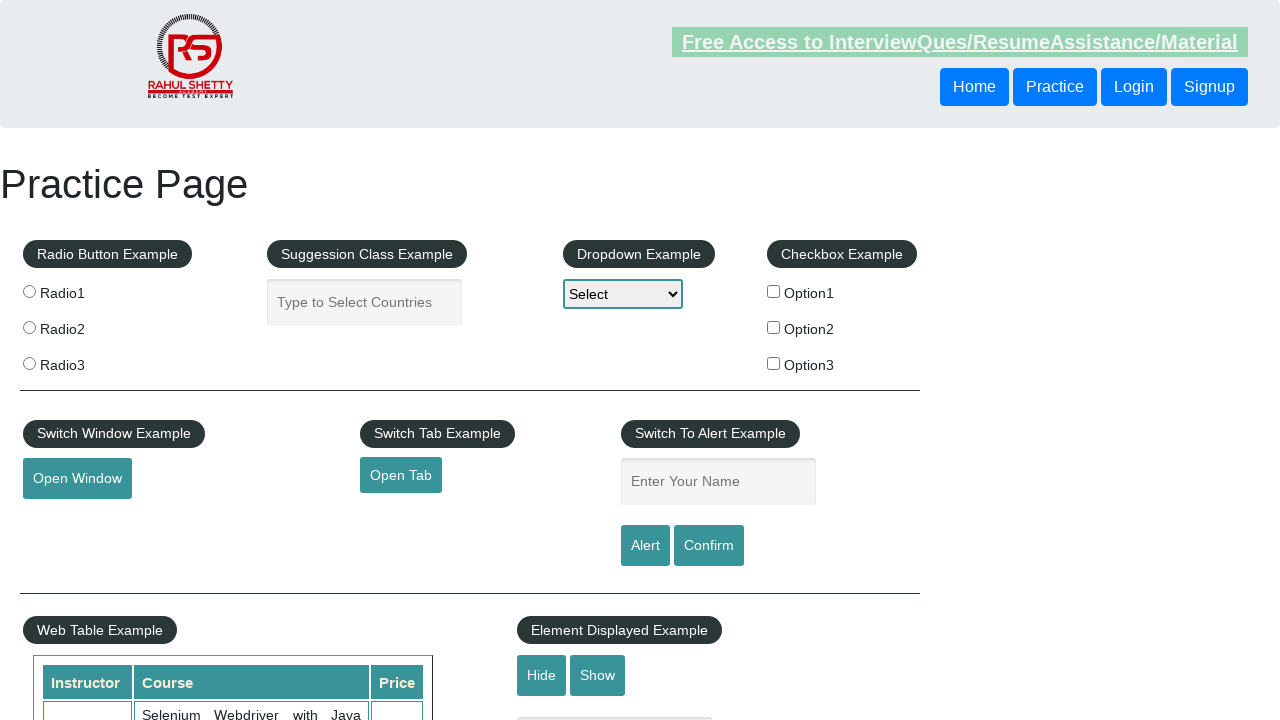

Filled name field with 'Rahul' on #name
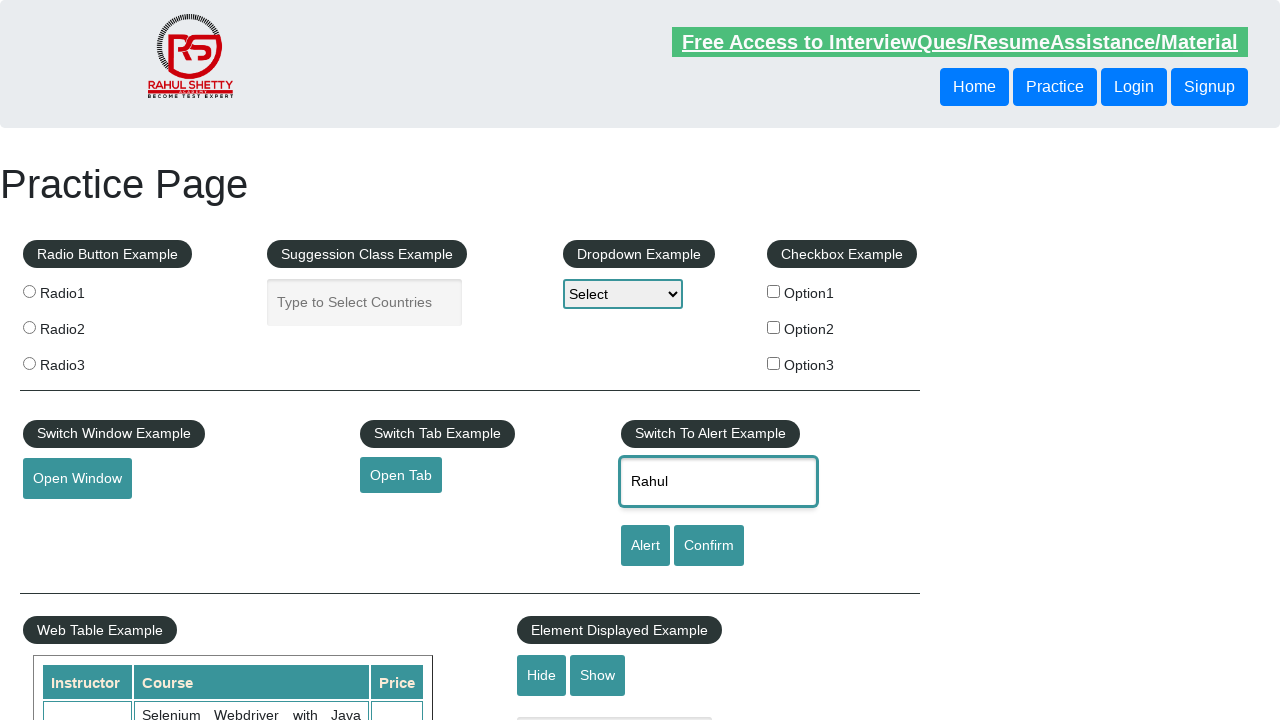

Set up dialog handler to accept alert
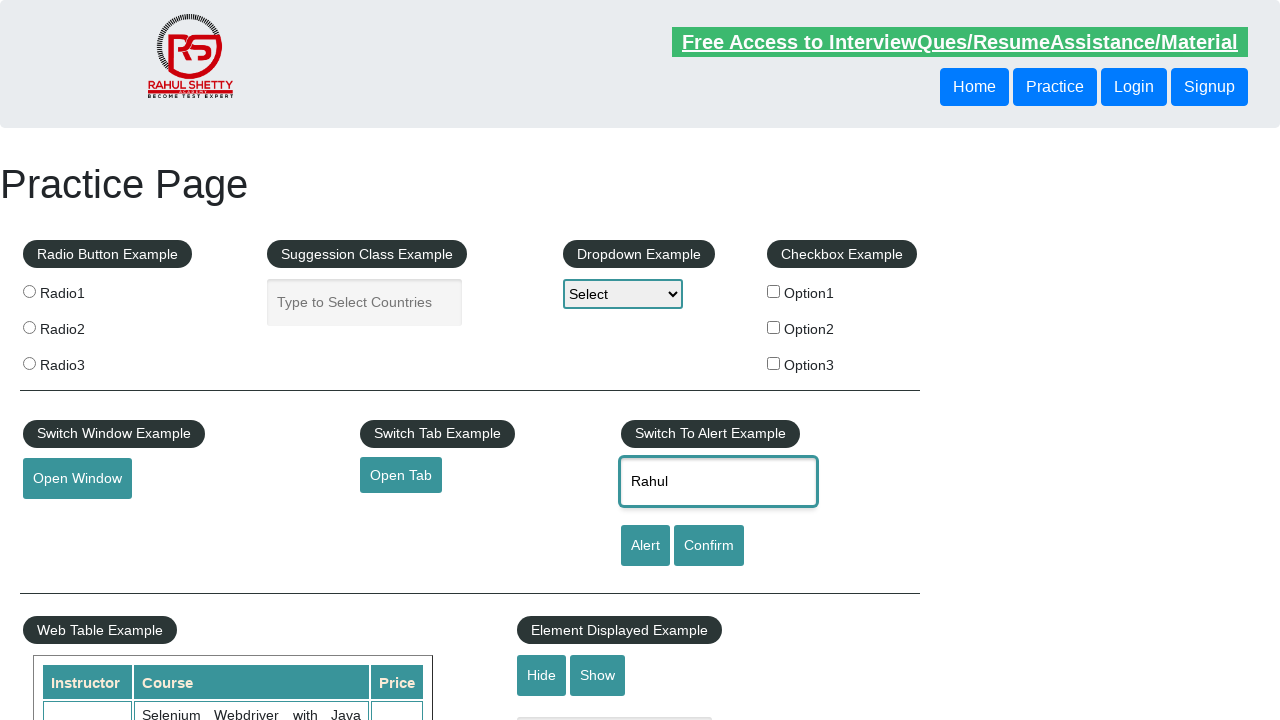

Clicked alert button to trigger alert dialog at (645, 546) on [id='alertbtn']
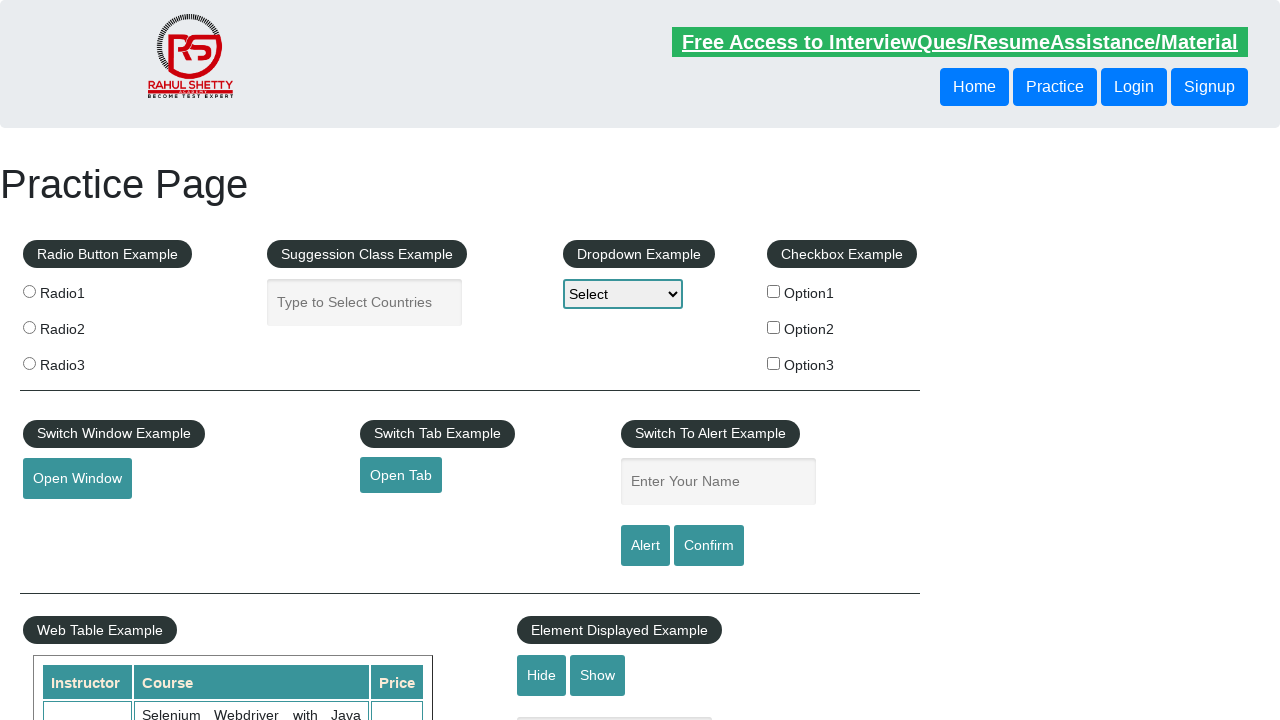

Waited for alert dialog to be handled
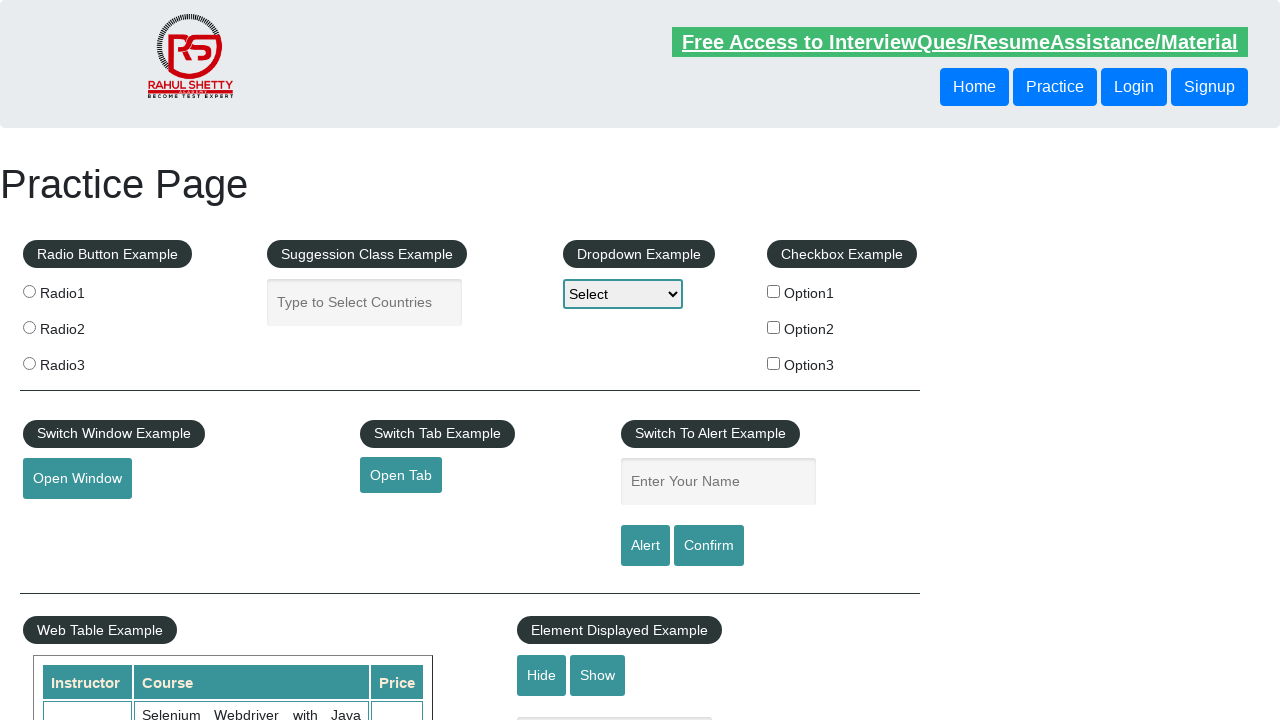

Set up dialog handler to dismiss confirm dialog
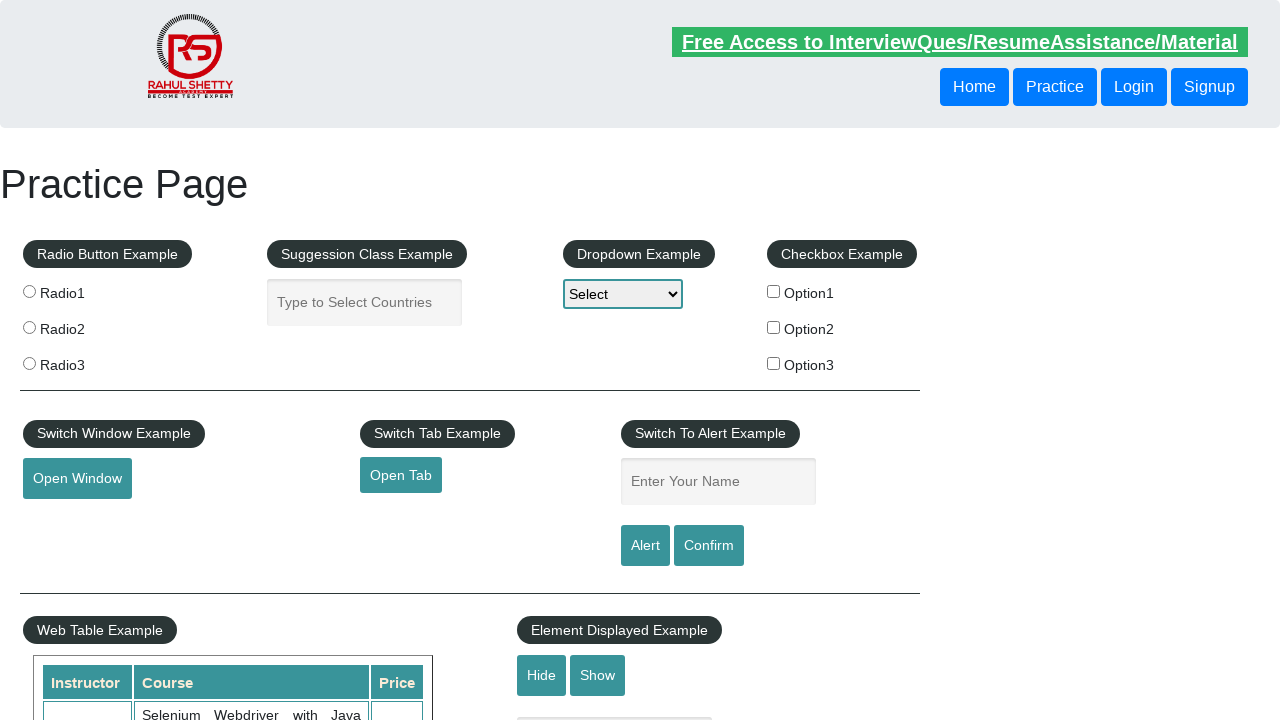

Clicked confirm button to trigger confirm dialog at (709, 546) on #confirmbtn
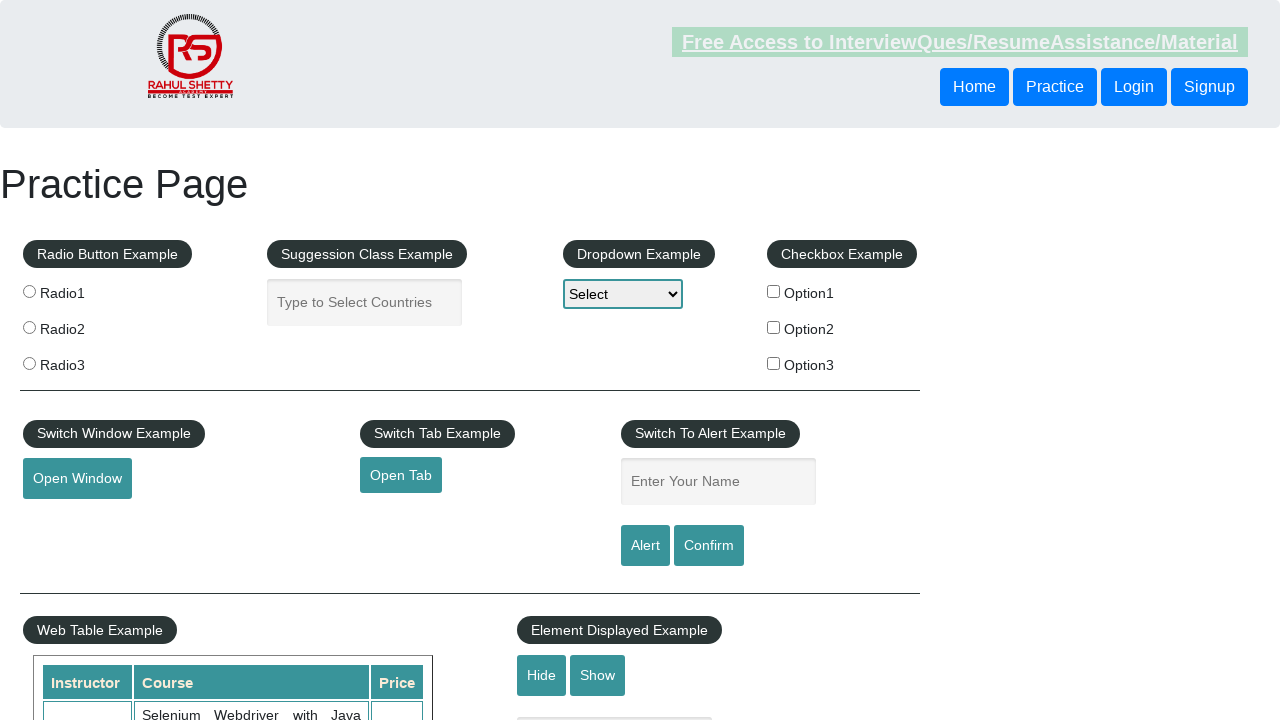

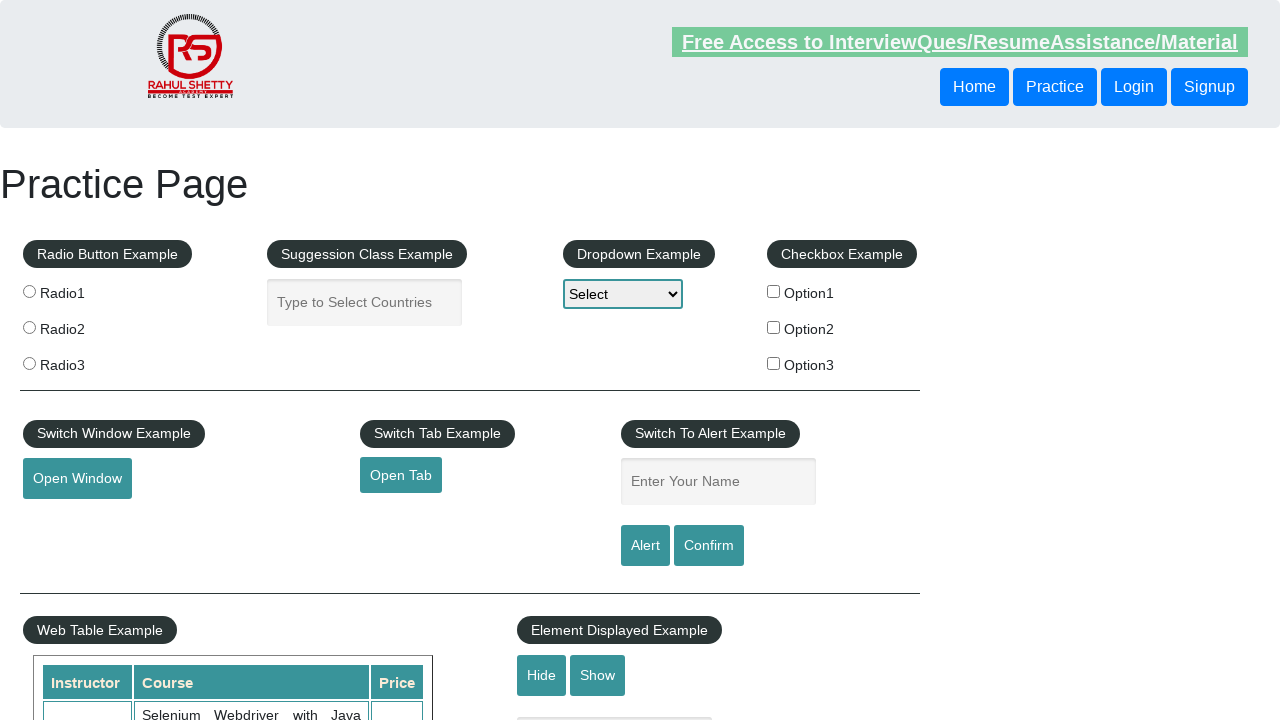